Tests checkbox functionality by finding all checkboxes on the page and clicking any that are not already selected to ensure all are checked

Starting URL: https://the-internet.herokuapp.com/checkboxes

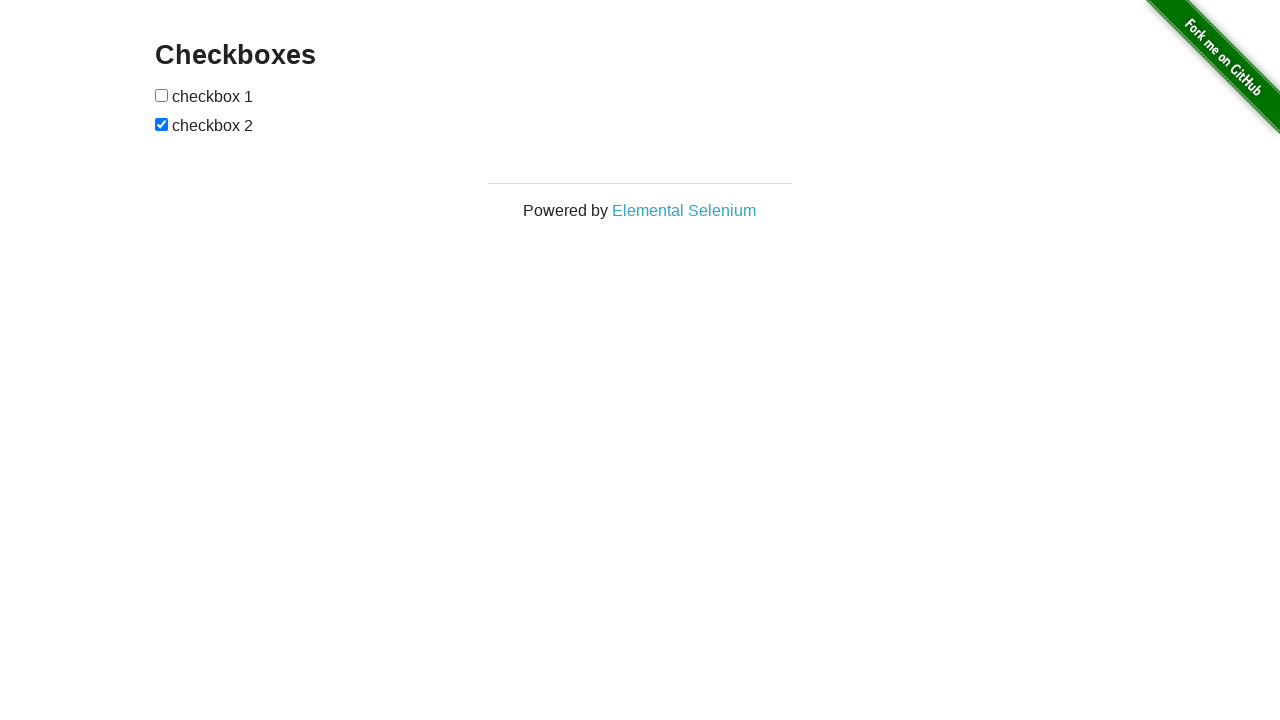

Located all checkboxes on the page
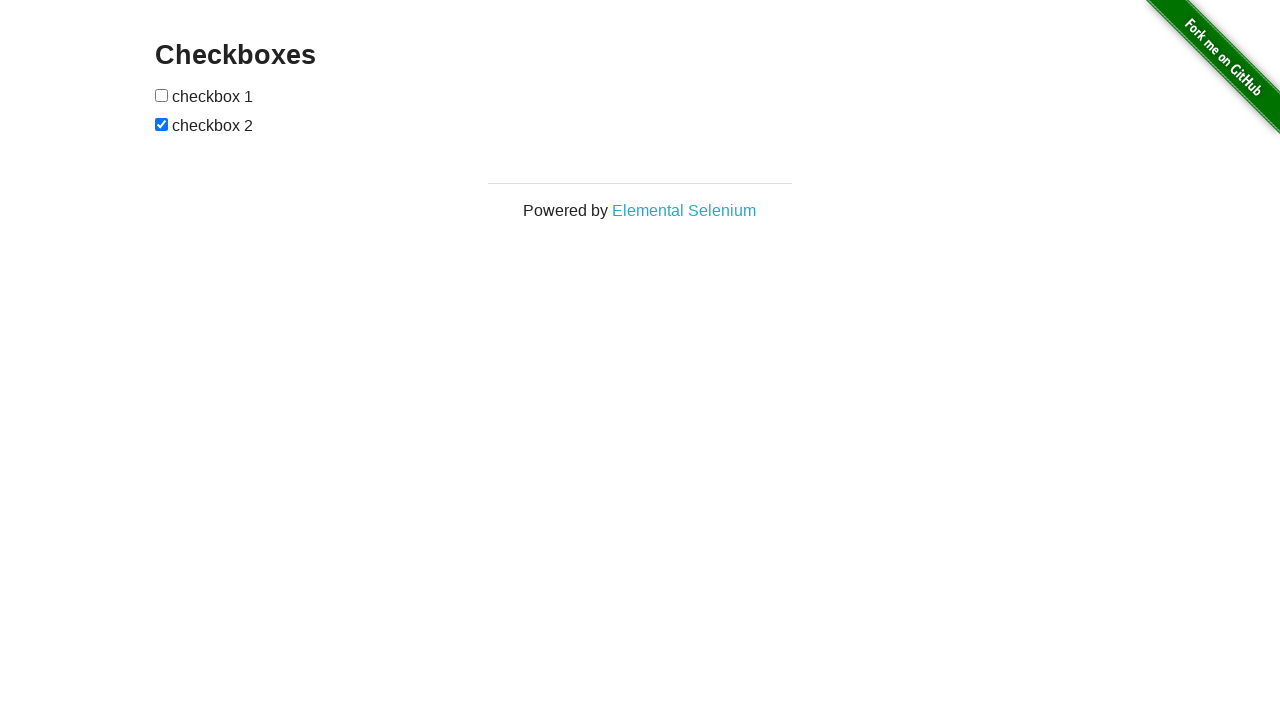

Clicked an unchecked checkbox to select it at (162, 95) on input[type='checkbox'] >> nth=0
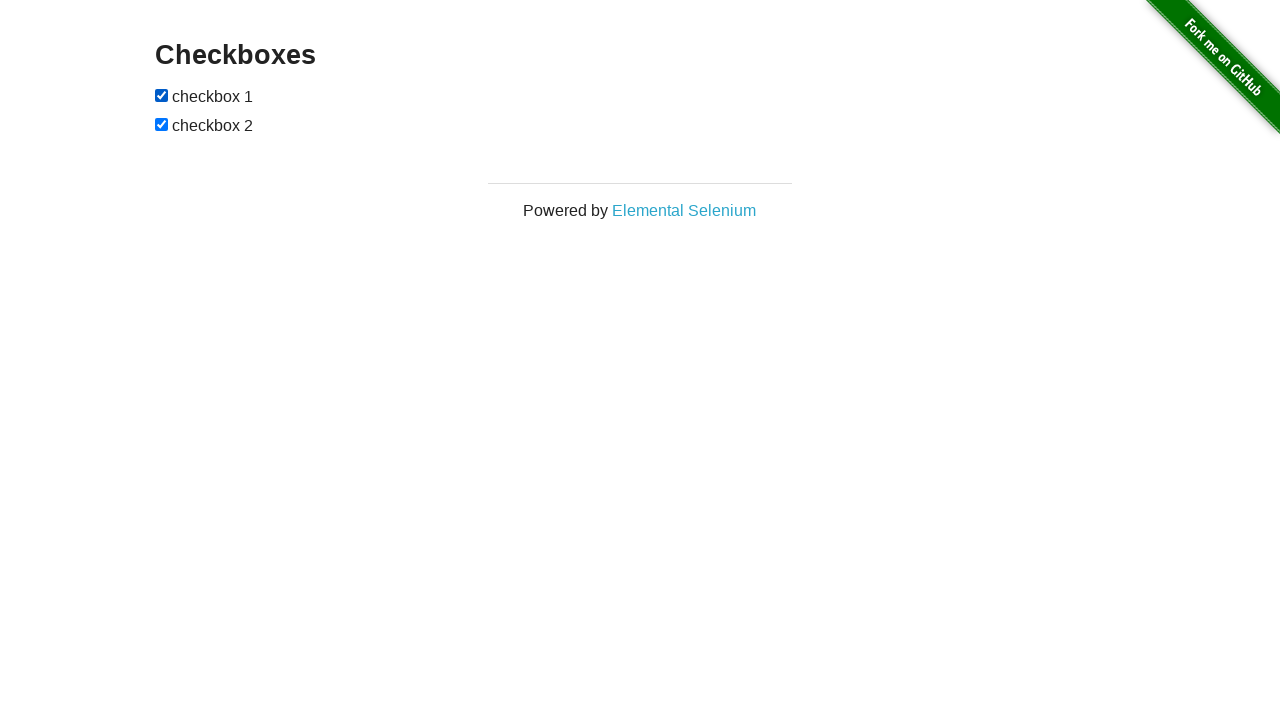

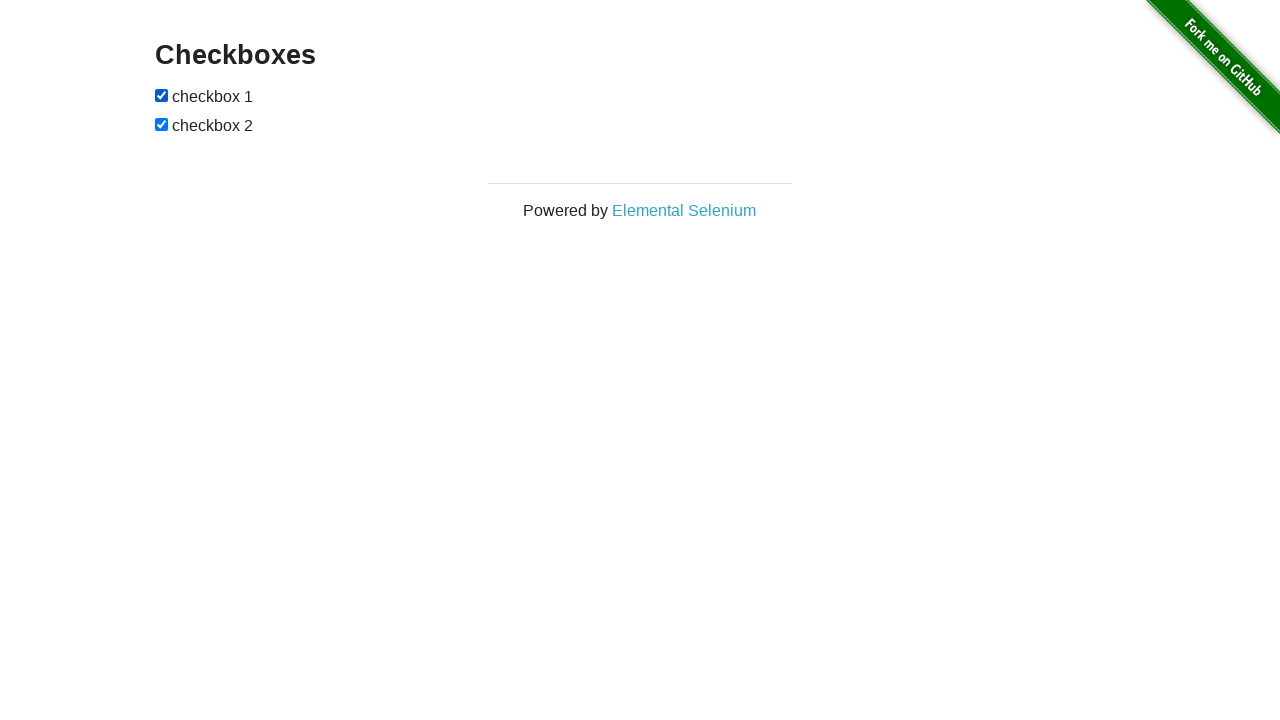